Tests various HTML form elements on a public test page including text inputs, checkboxes, radio buttons, multi-select dropdowns, and form submission, then demonstrates browser navigation (back/forward) and scrolling.

Starting URL: https://testpages.herokuapp.com/styled/basic-html-form-test.html

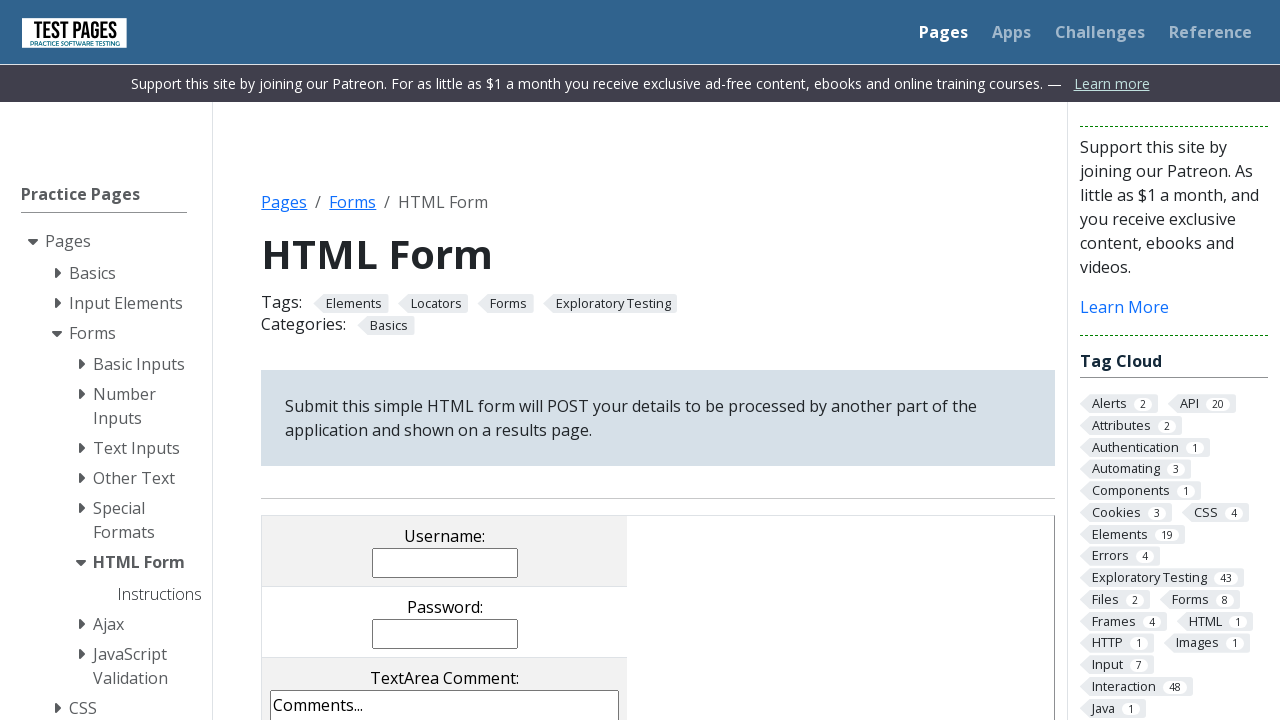

Filled username field with 'naveen' on //*[@name='username']
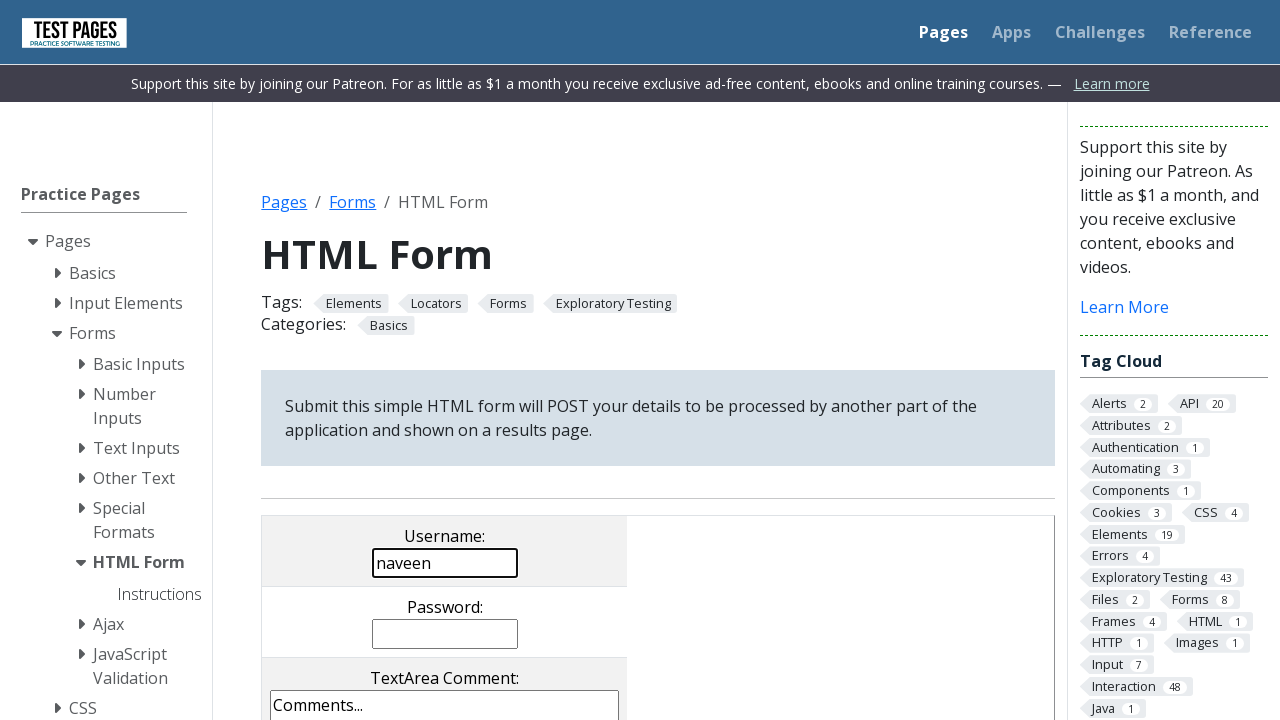

Filled password field with 'testpass@456' on //*[@name='password']
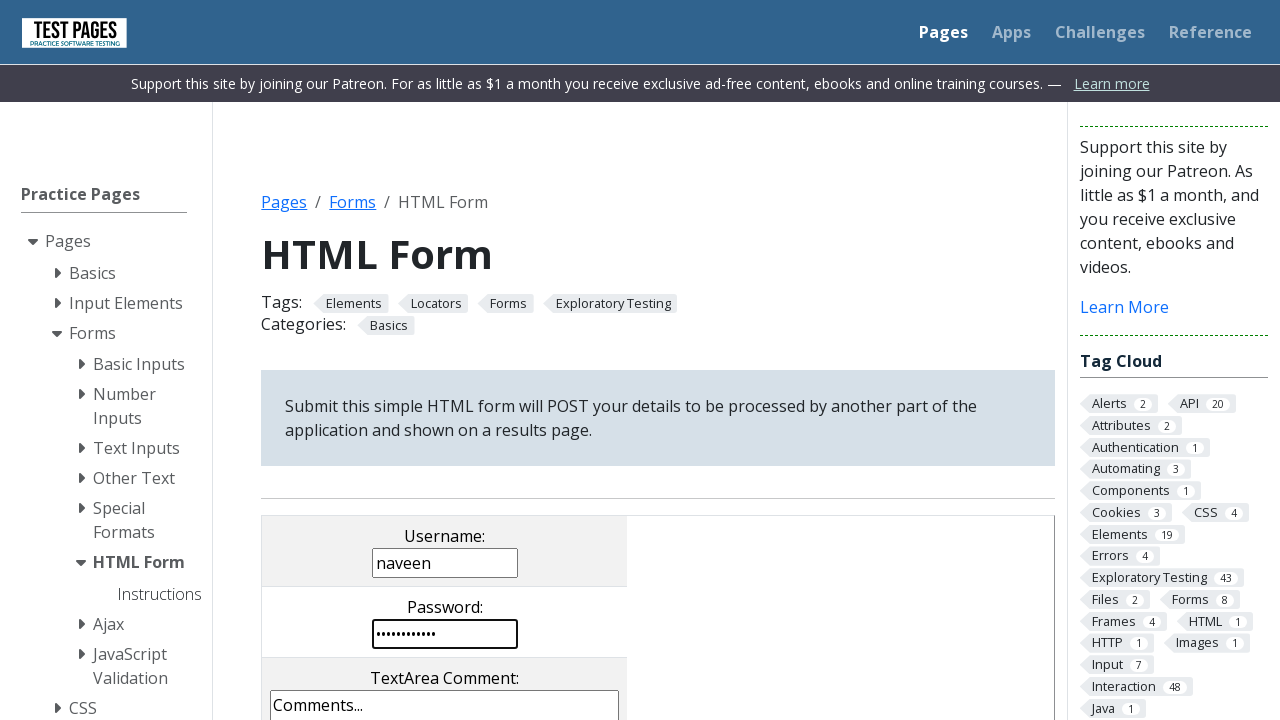

Cleared comments textarea on //*[@name='comments']
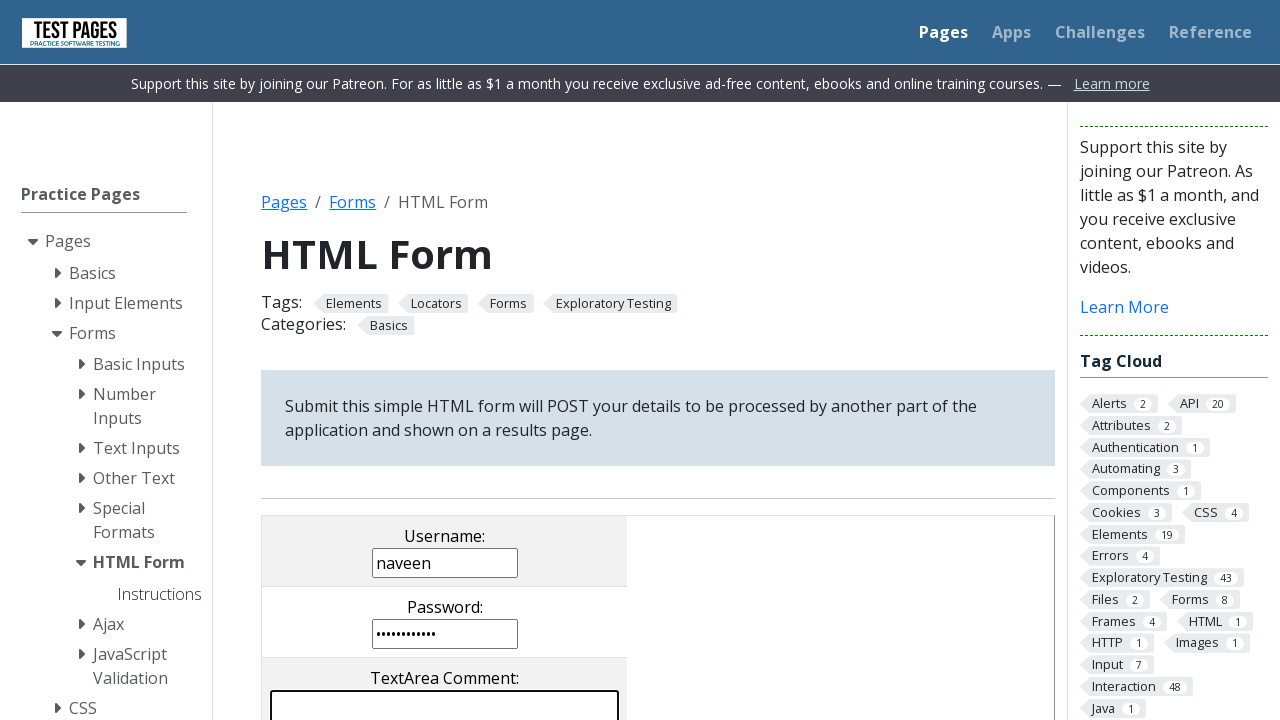

Filled comments textarea with 'i love my india' on //*[@name='comments']
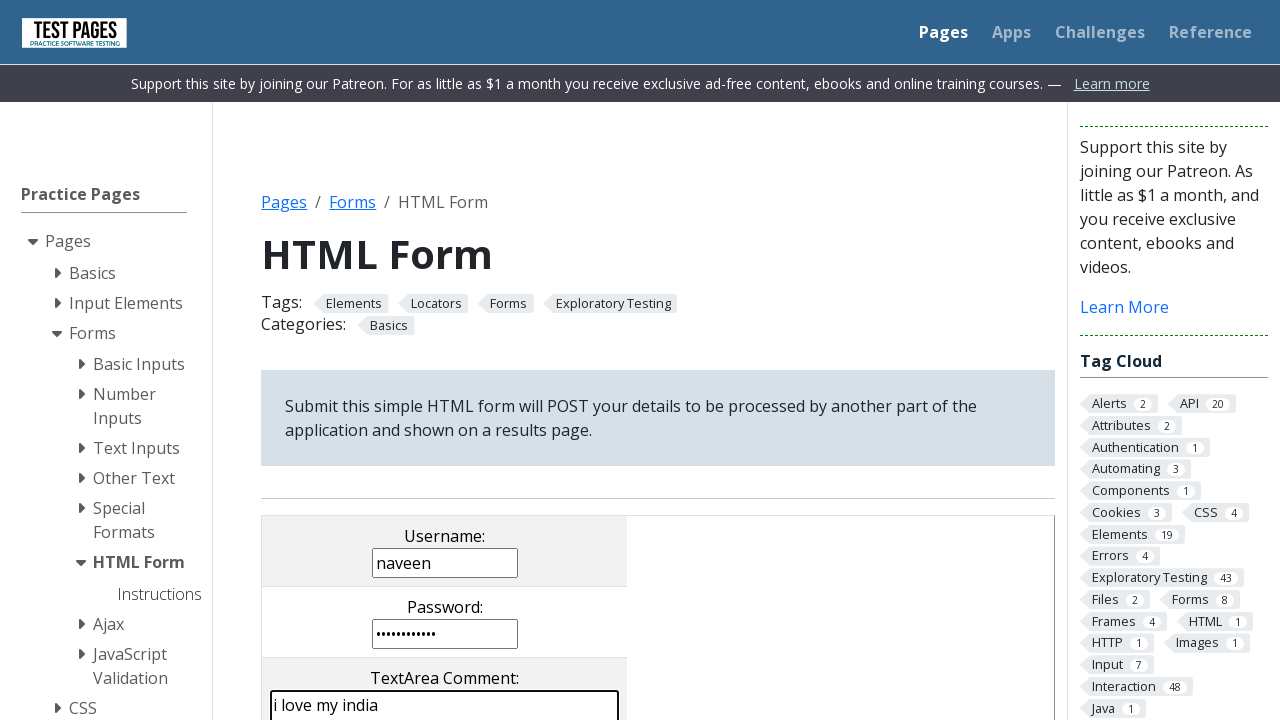

Clicked checkbox cb1 at (299, 360) on xpath=//*[@value='cb1']
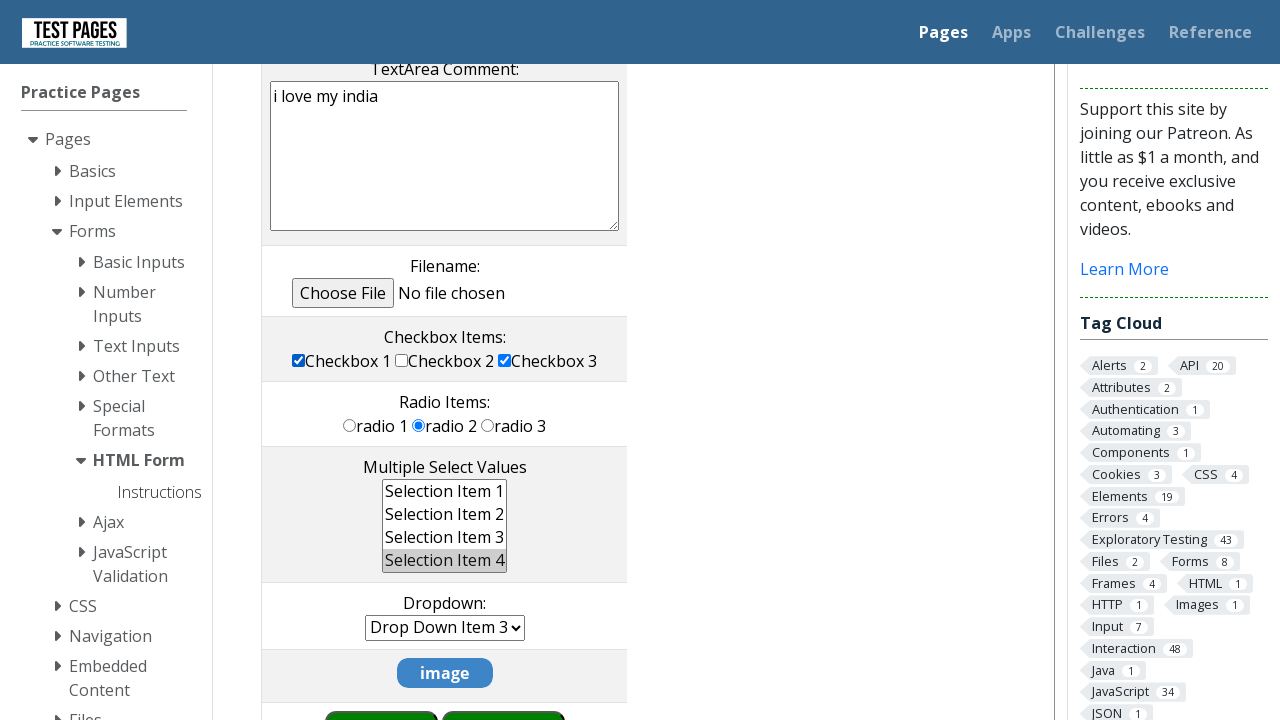

Clicked checkbox cb3 at (505, 360) on xpath=//*[@value='cb3']
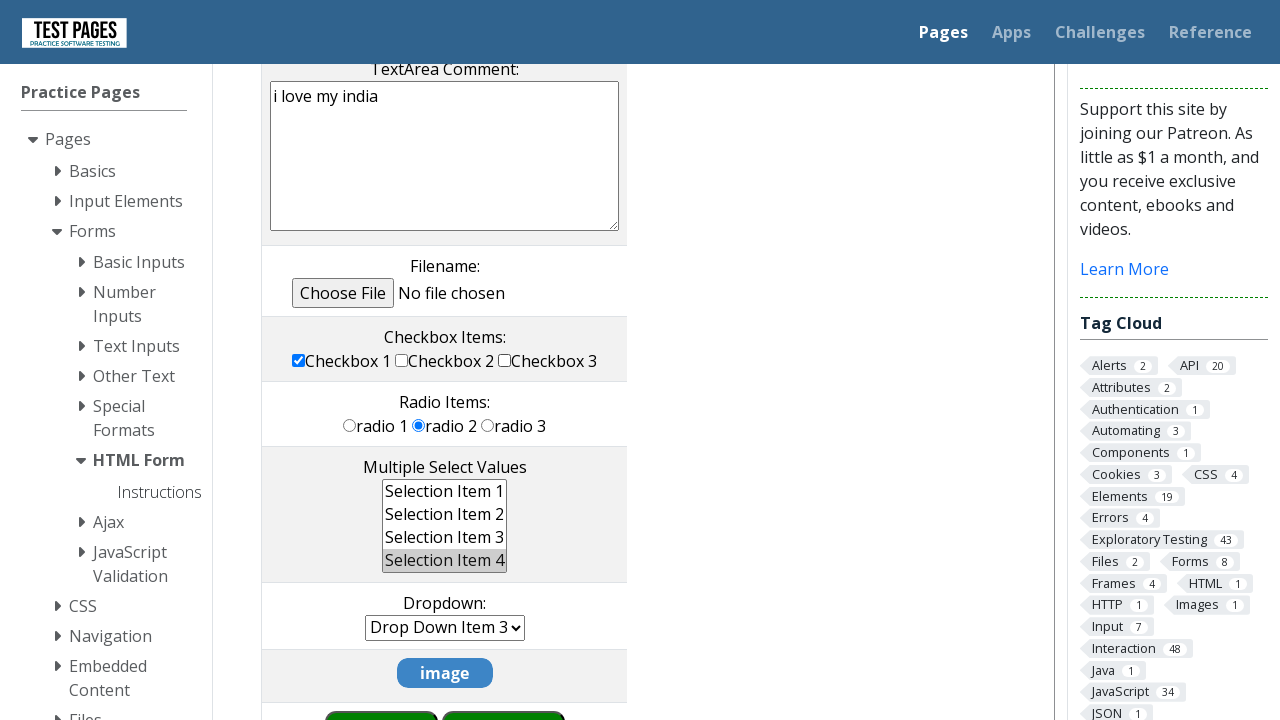

Clicked radio button rd1 at (350, 425) on xpath=//*[@value='rd1']
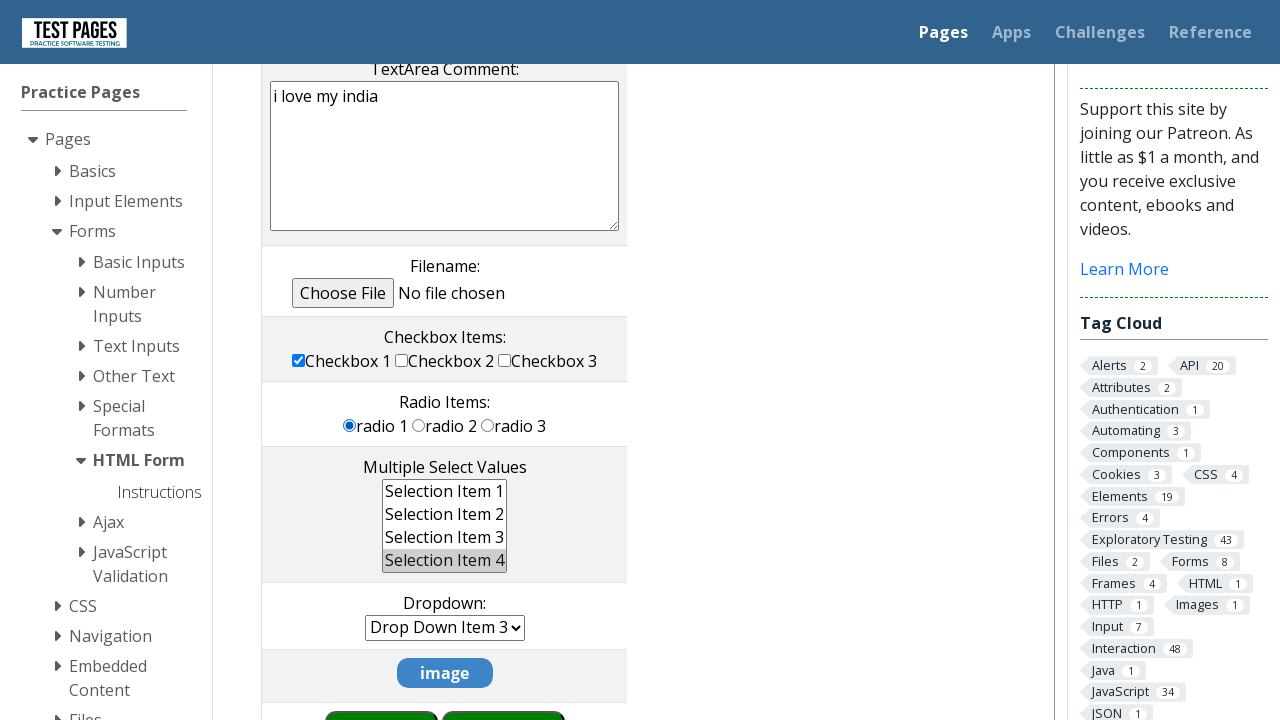

Clicked radio button rd2 at (419, 425) on xpath=//*[@value='rd2']
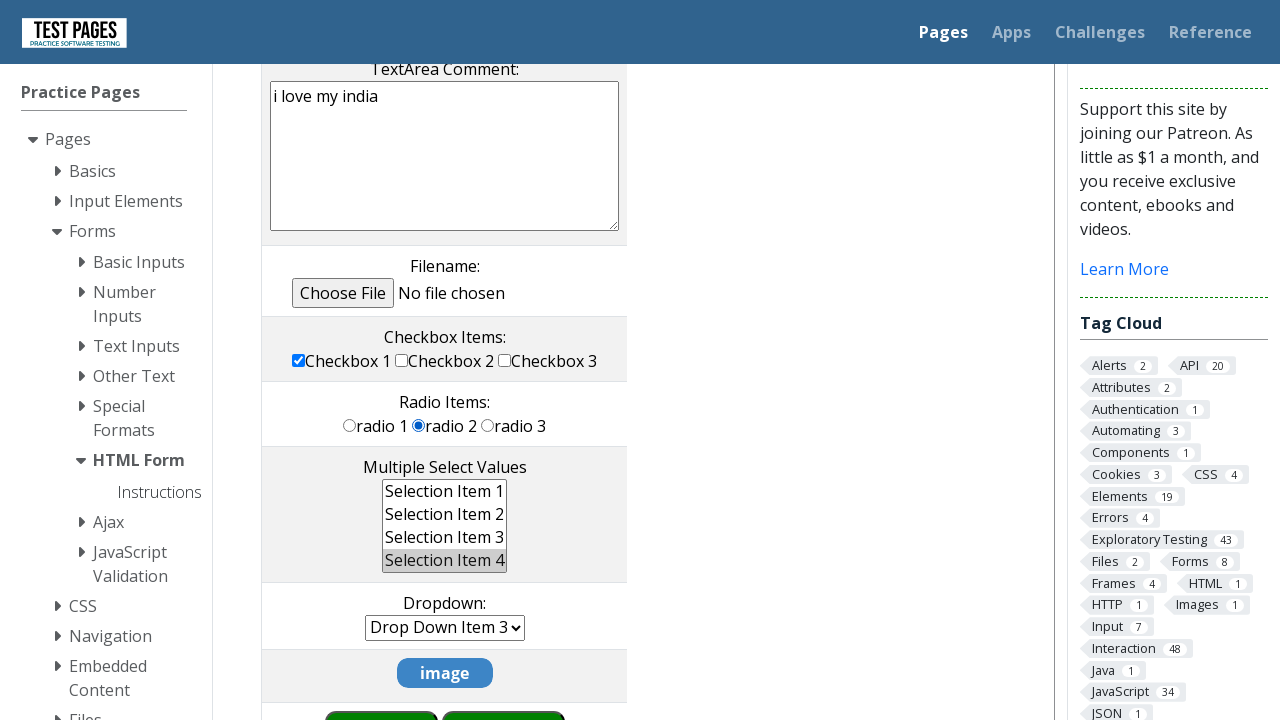

Selected option ms1 from multi-select dropdown on select[name='multipleselect[]']
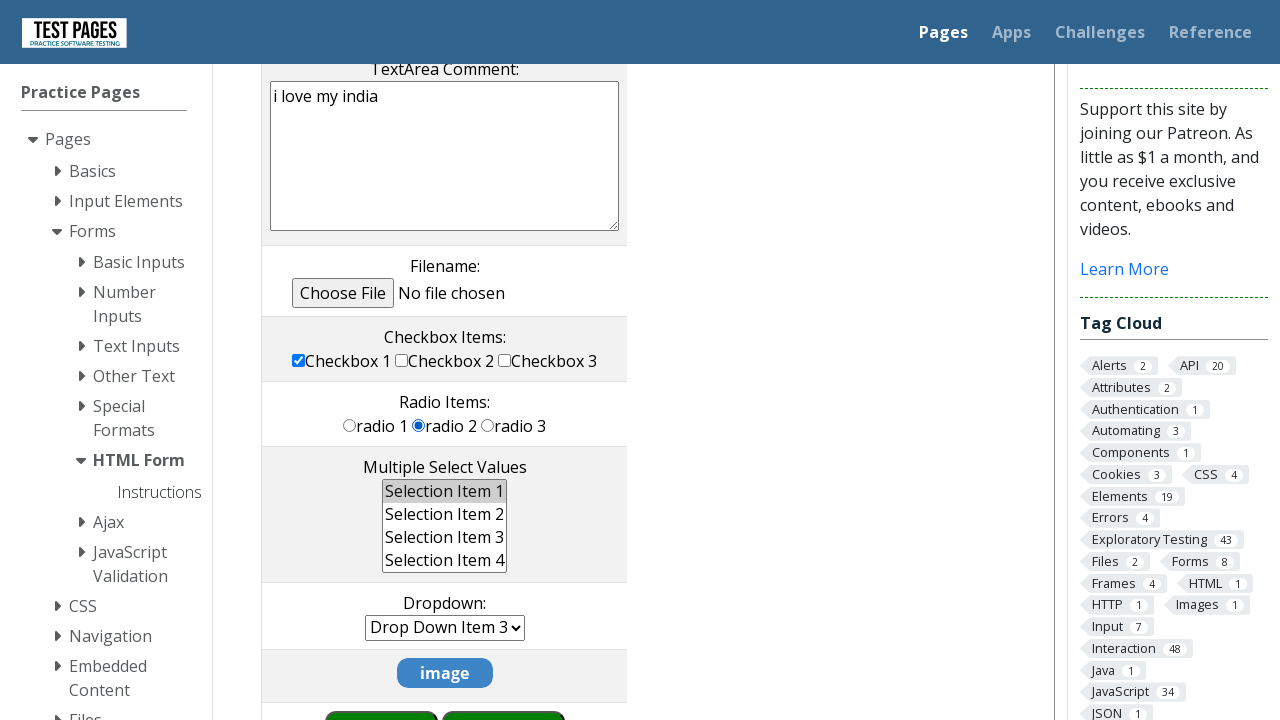

Selected option dd4 from single dropdown on select[name='dropdown']
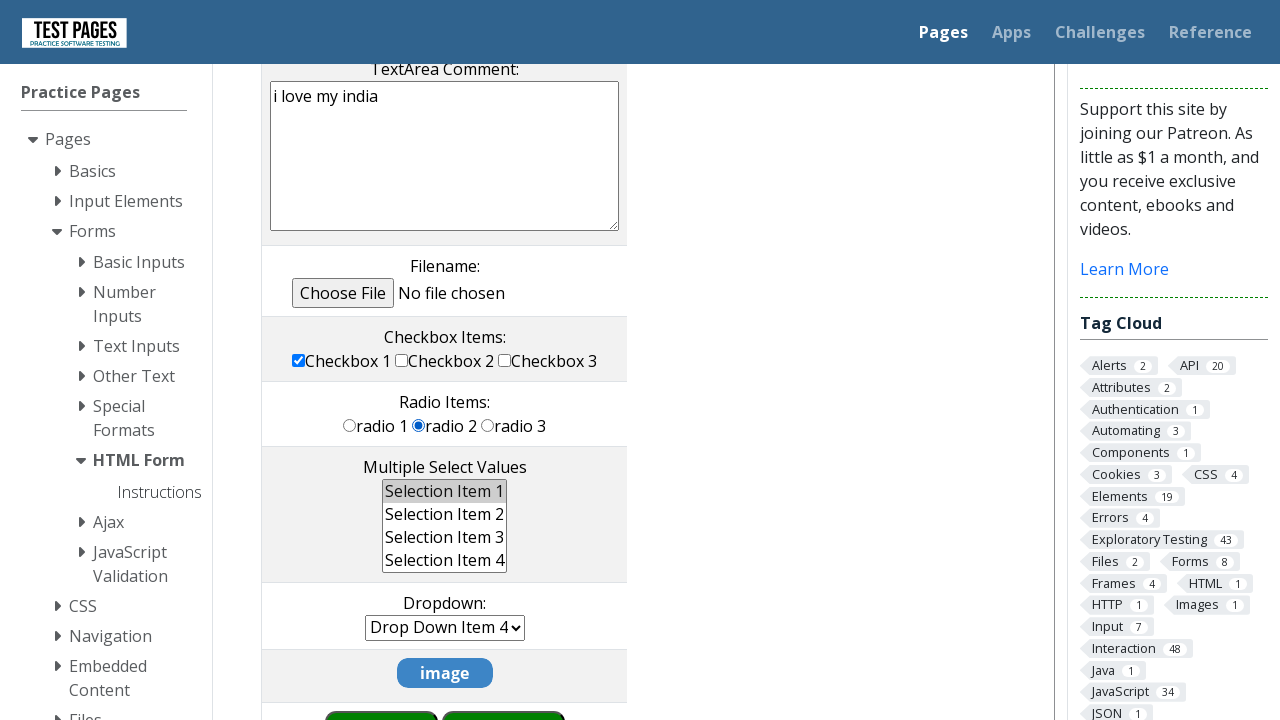

Clicked cancel button at (381, 690) on xpath=//*[@name='submitbutton']
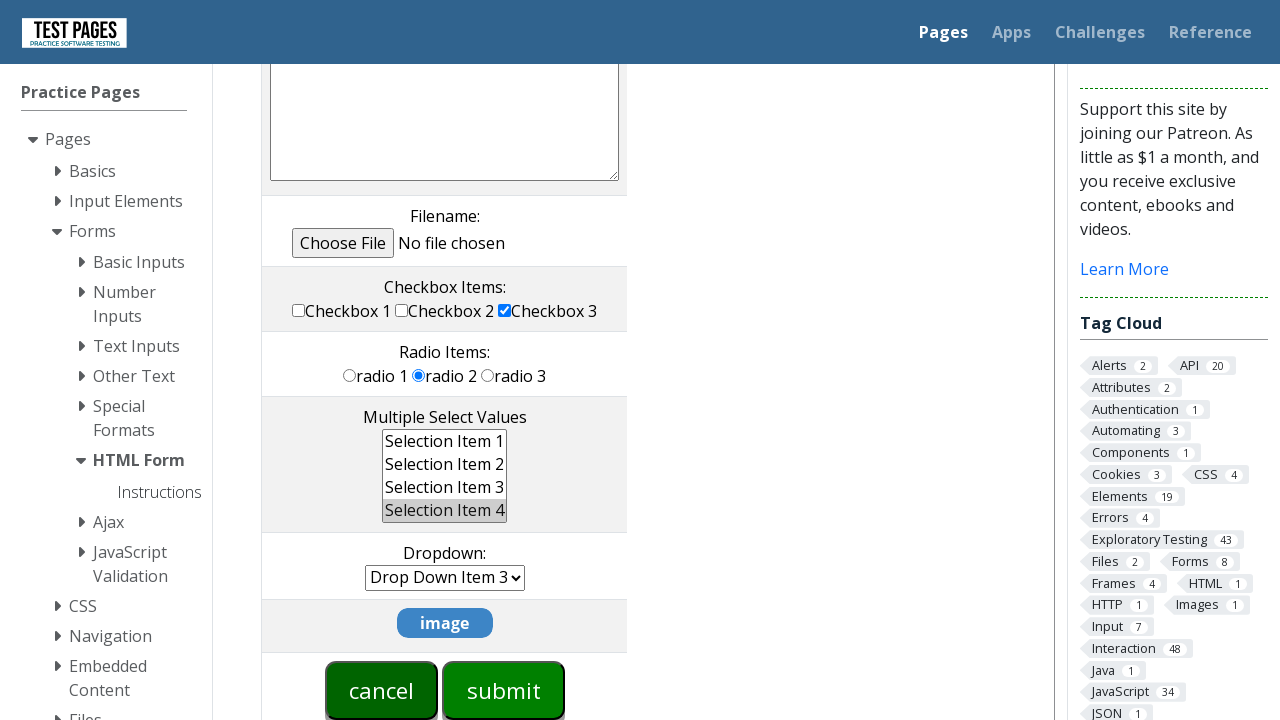

Clicked submit button at (504, 690) on xpath=//*[@value='submit']
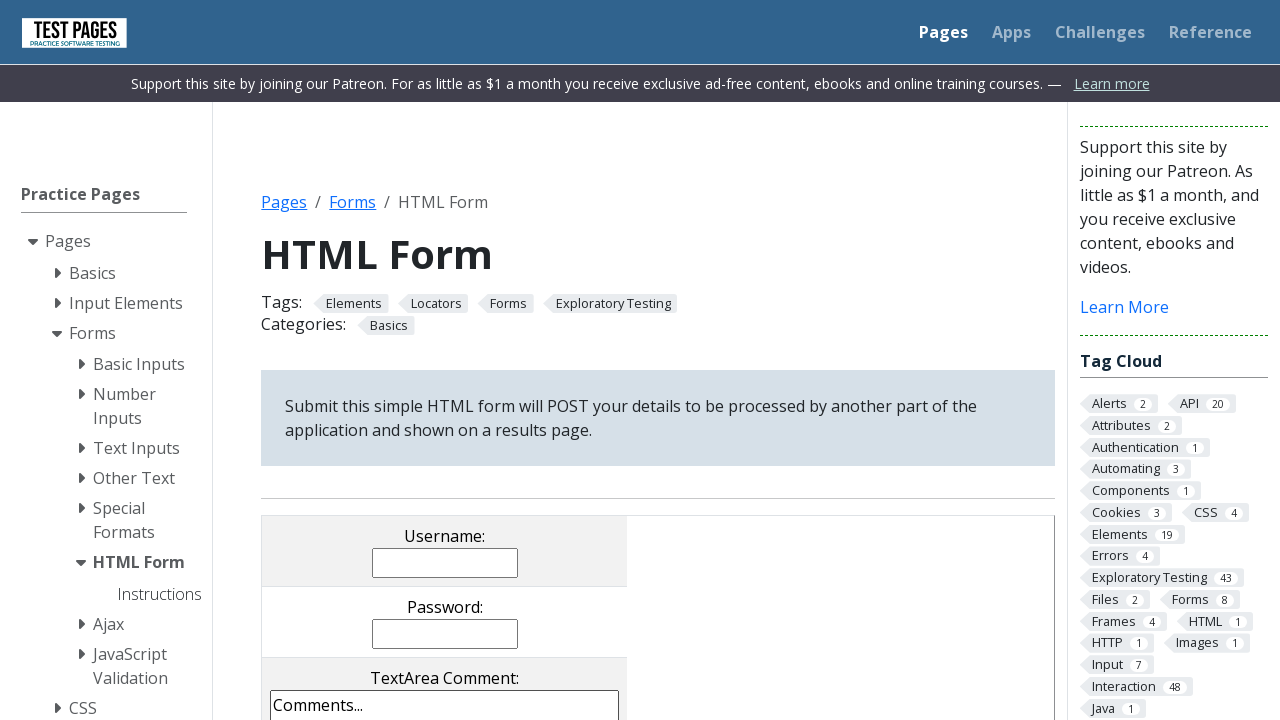

Navigated back to previous page
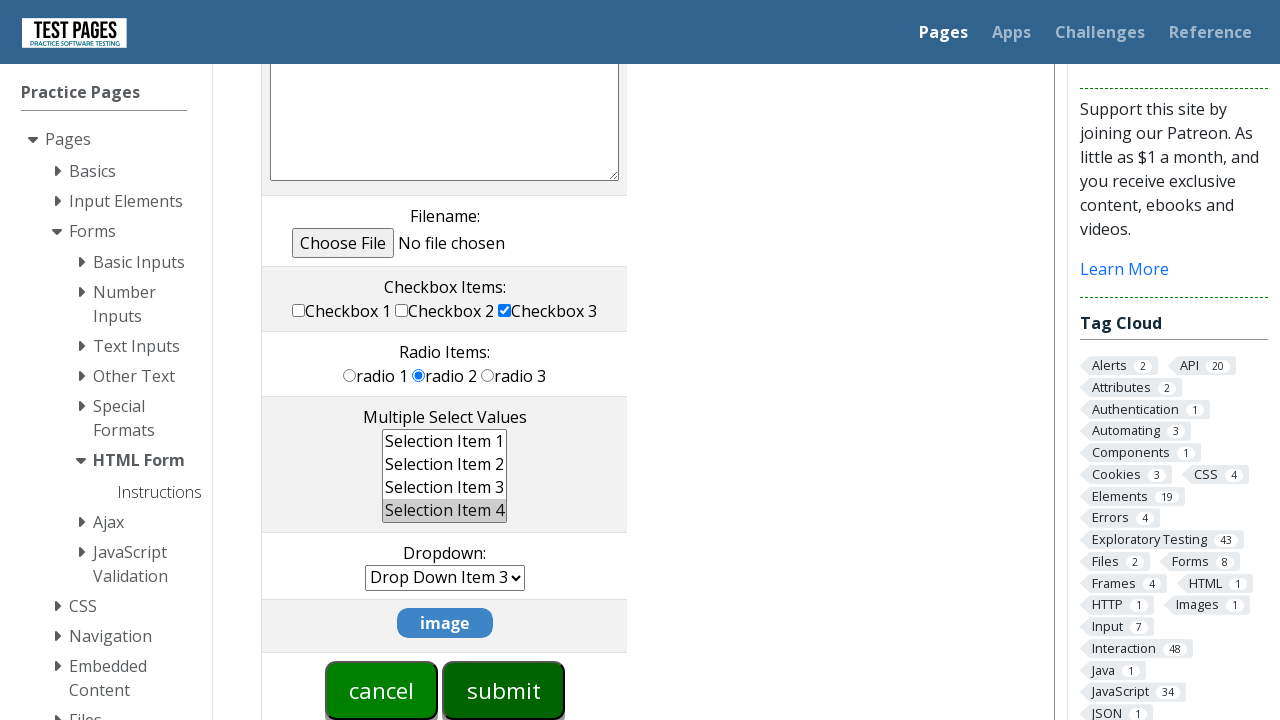

Navigated forward to next page
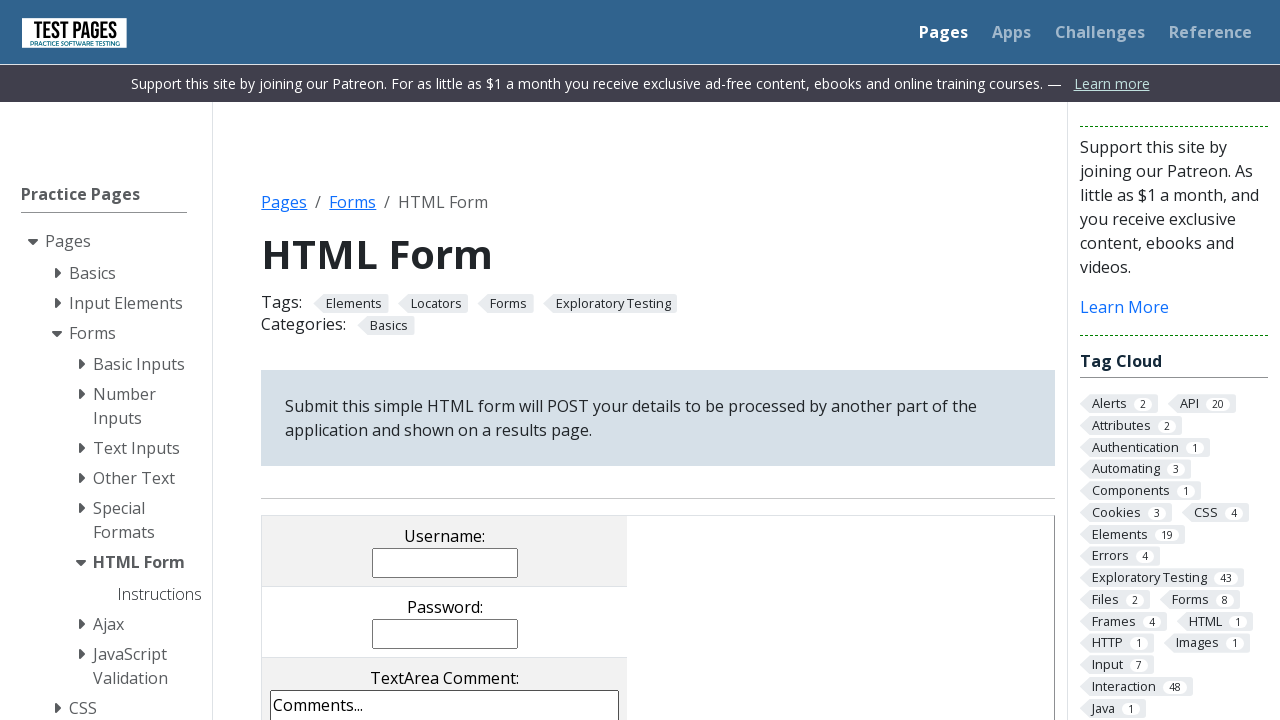

Scrolled down to position 800
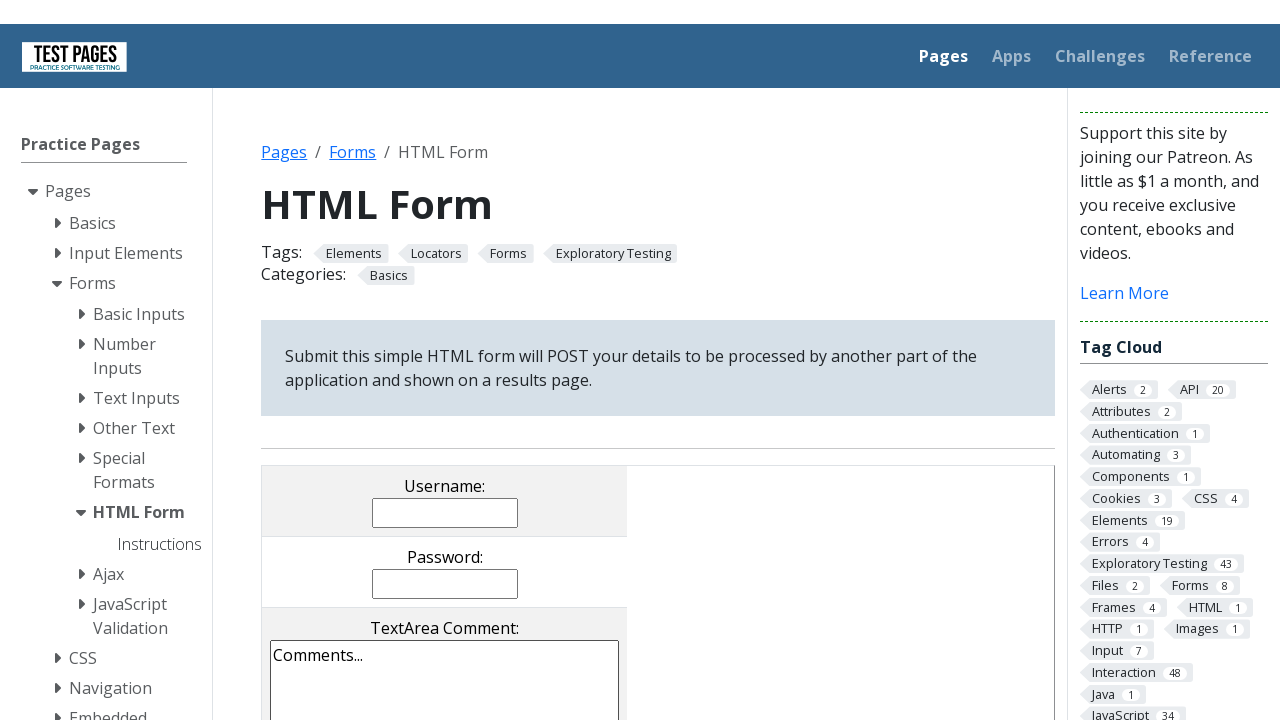

Scrolled back up to top
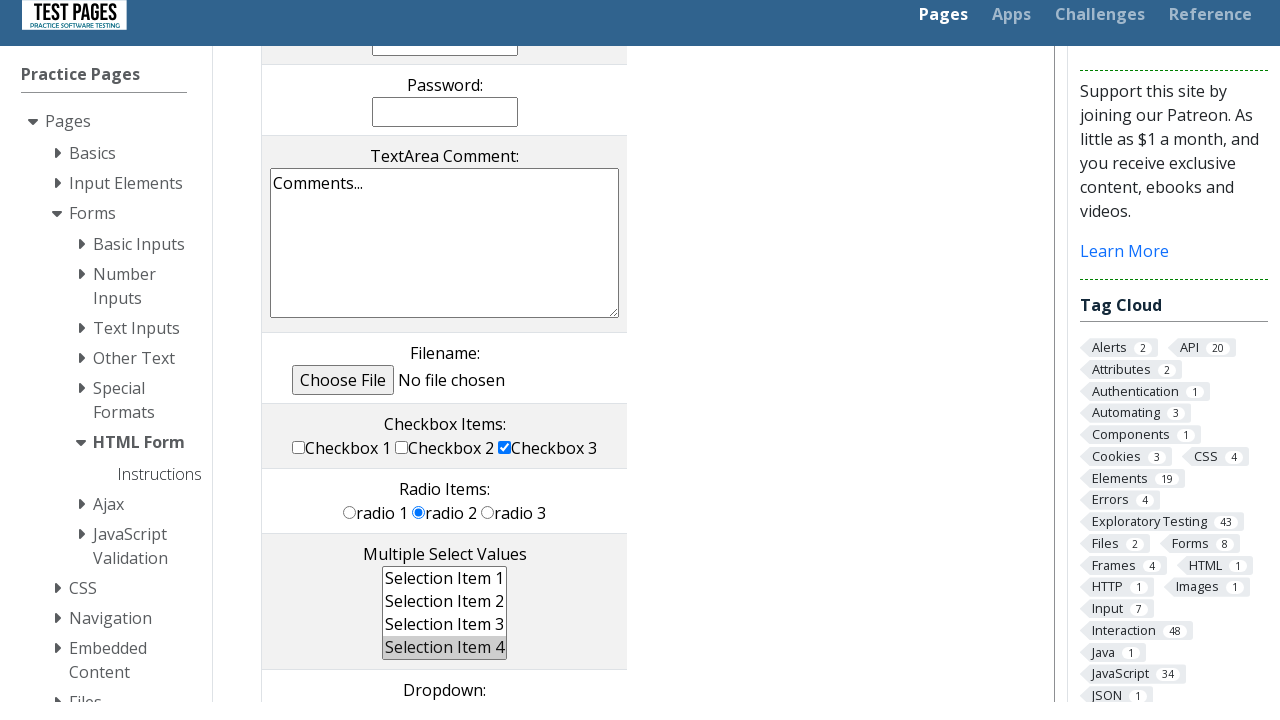

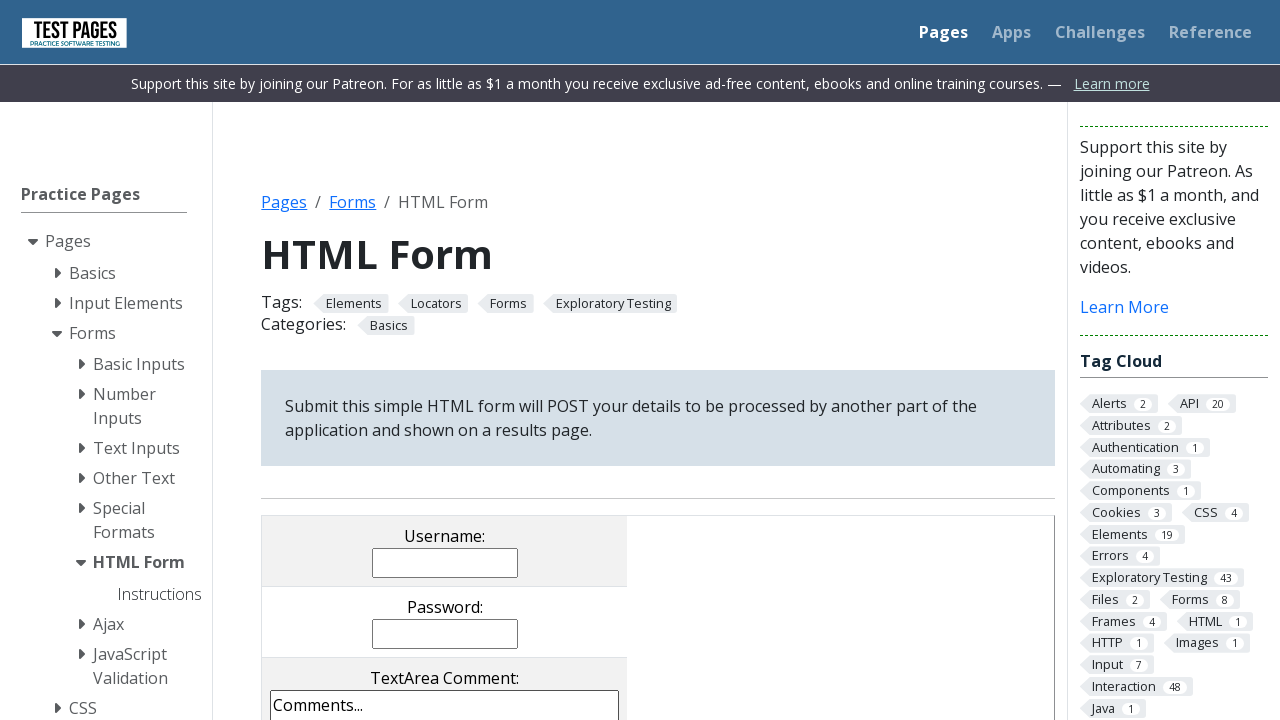